Tests AJAX functionality by clicking an AJAX button that triggers a delayed response, then waits for and clicks a success button that appears after the AJAX call completes.

Starting URL: http://uitestingplayground.com/ajax

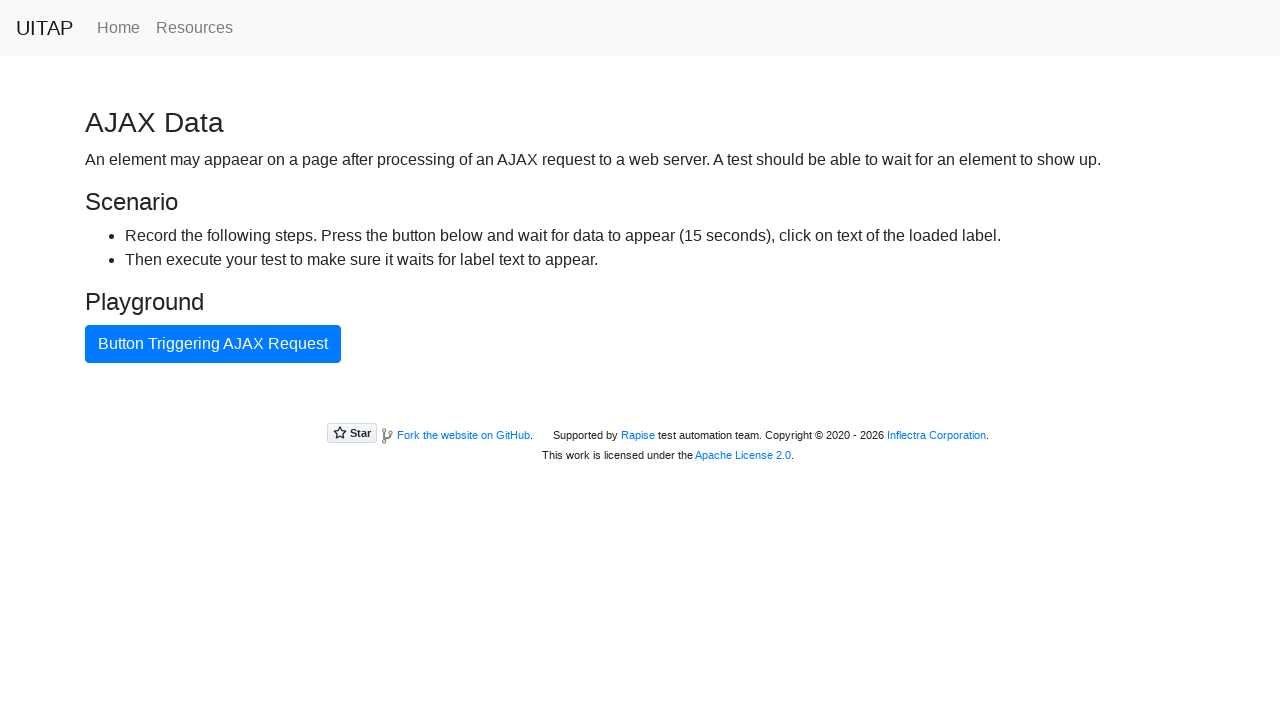

Navigated to AJAX test page
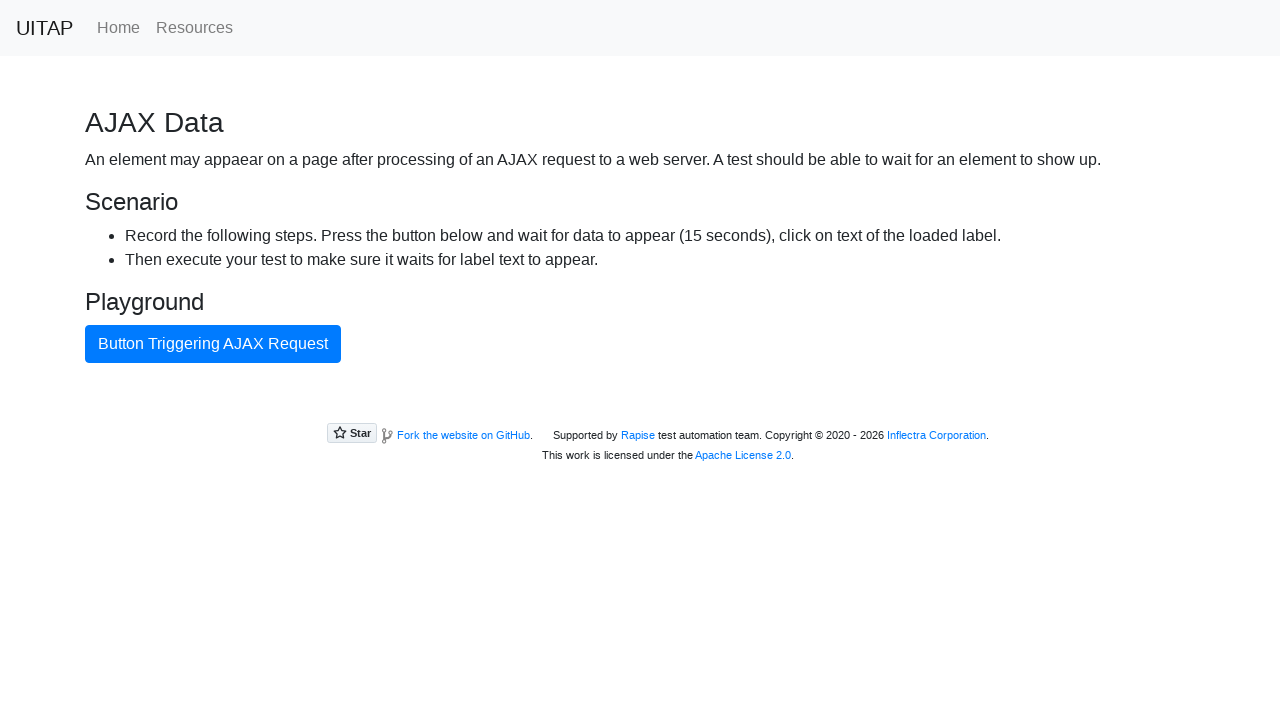

Clicked AJAX button to trigger delayed response at (213, 344) on #ajaxButton
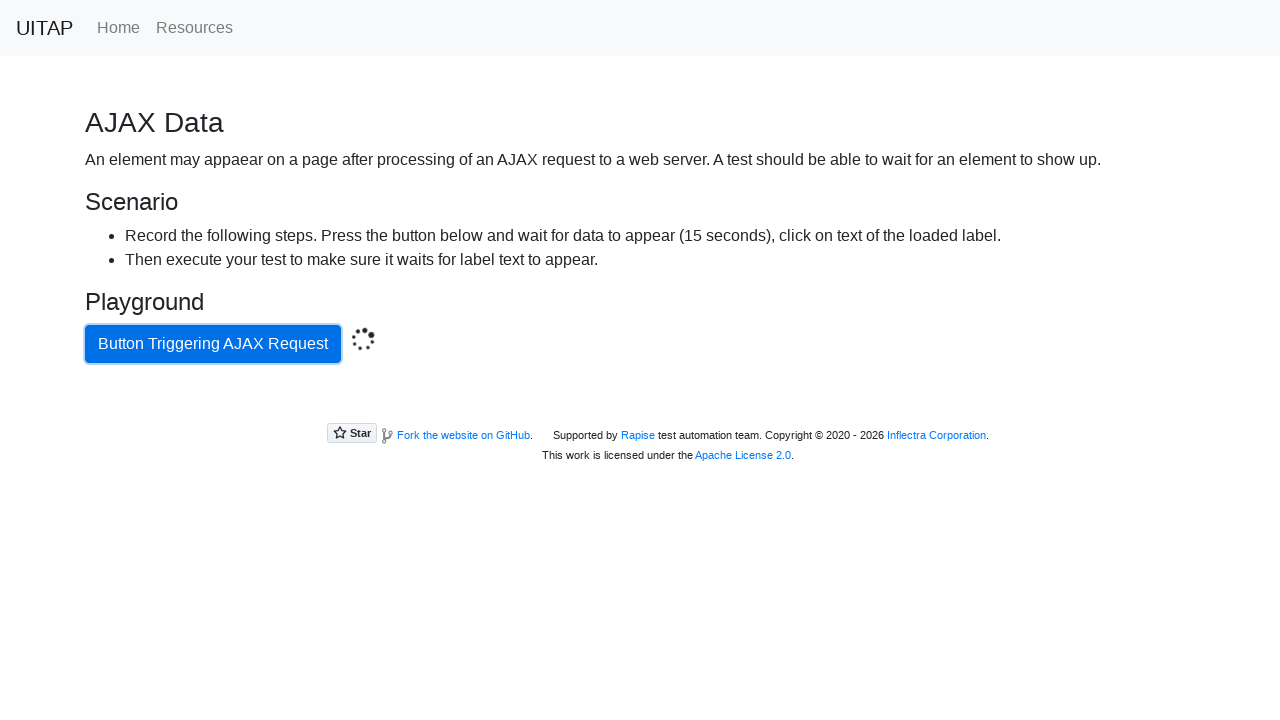

Clicked success button after AJAX response completed at (640, 405) on .bg-success
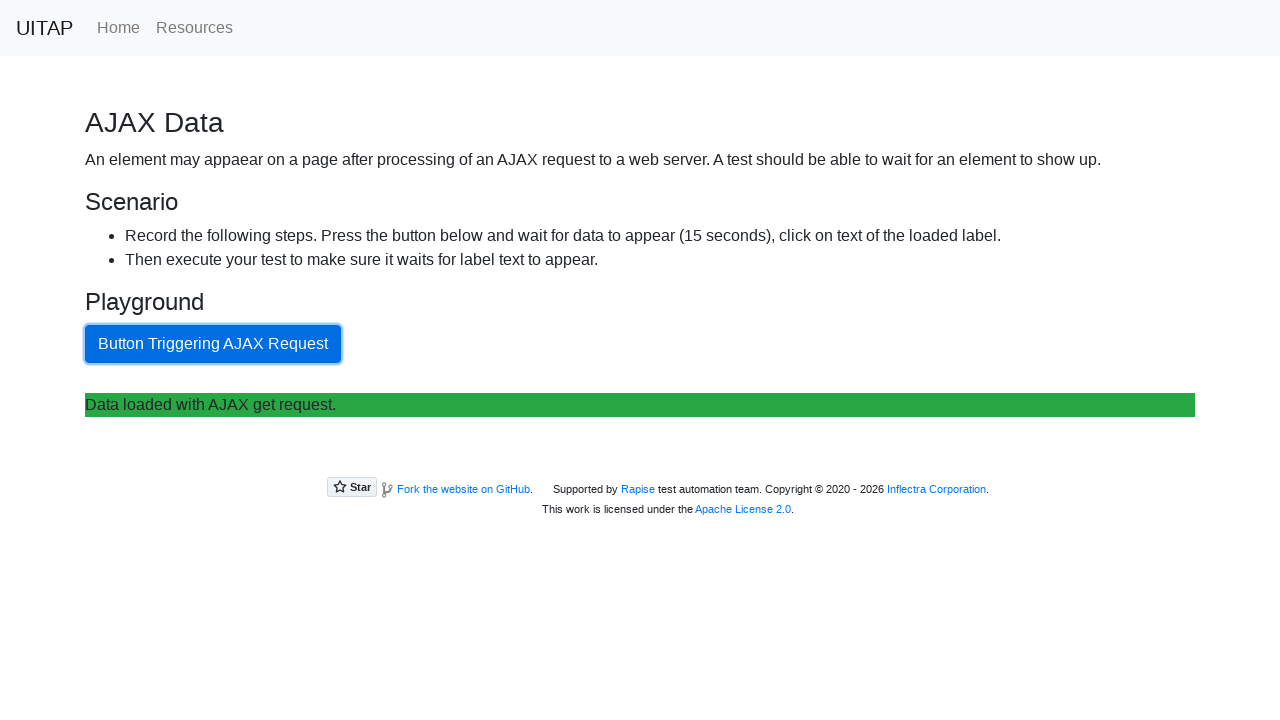

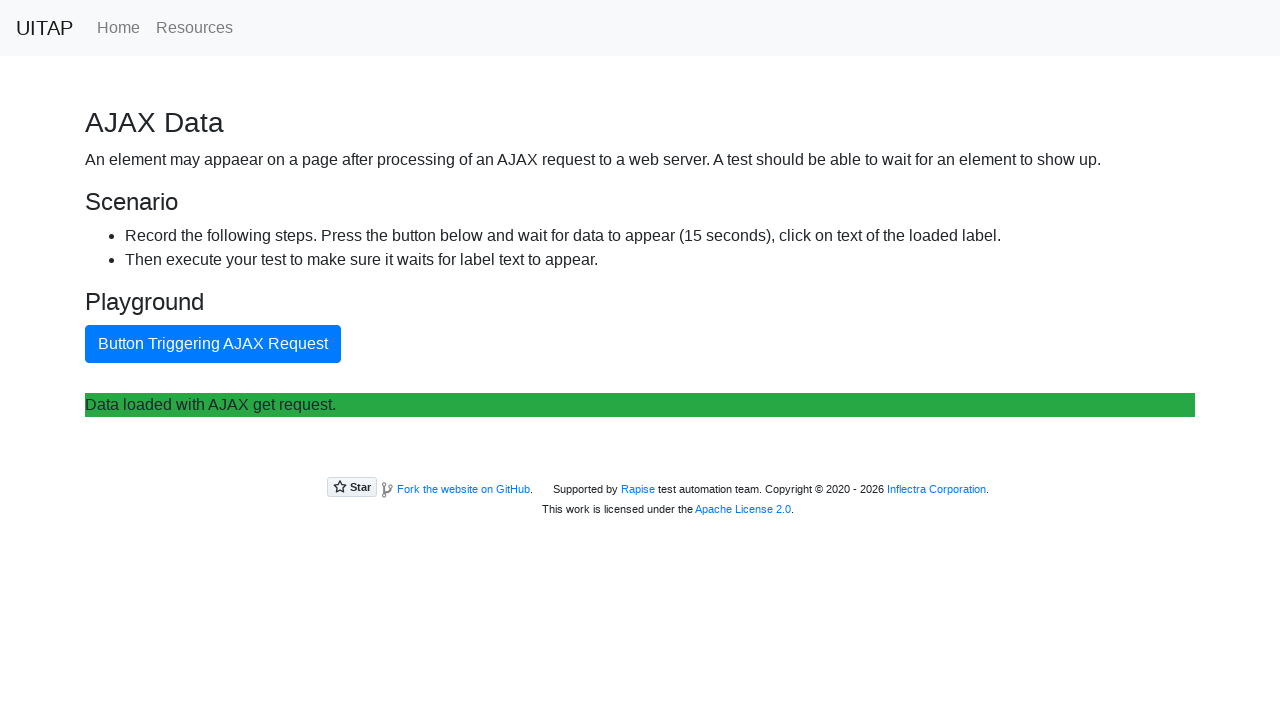